Tests the search functionality by entering an artist name and submitting the search form

Starting URL: https://www.music-map.com/

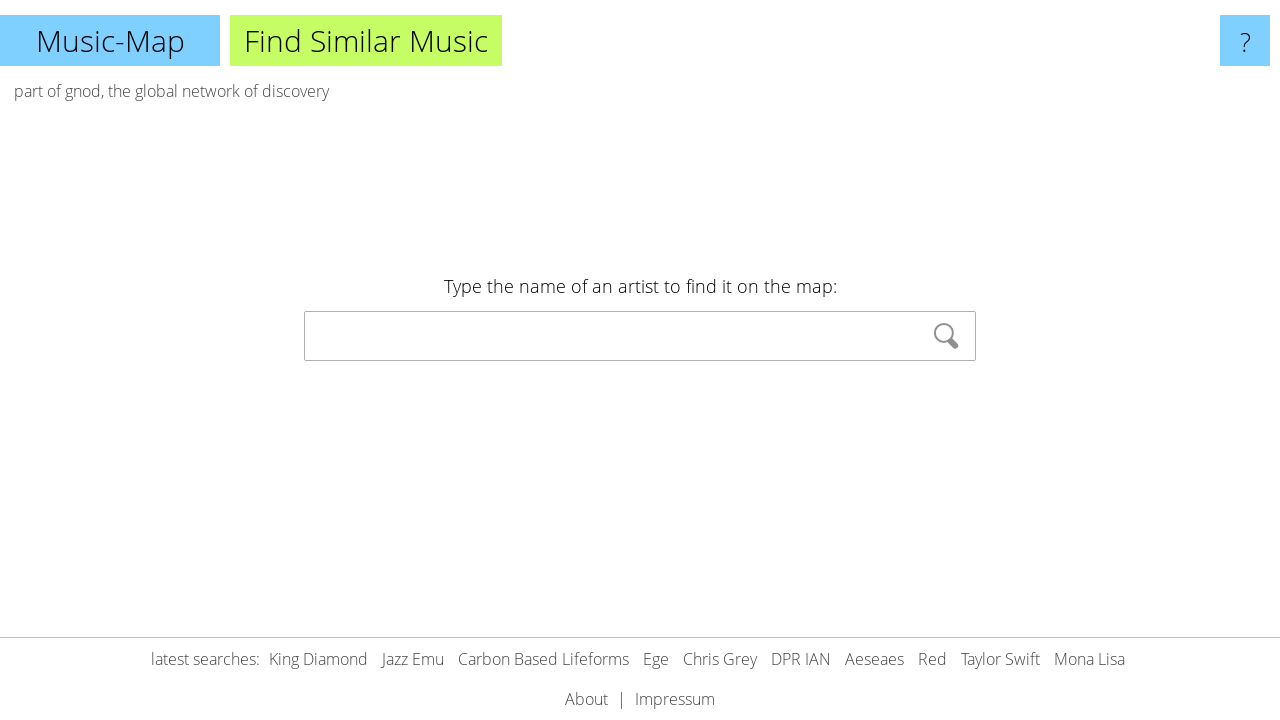

Entered 'Radiohead' in the search field on #f
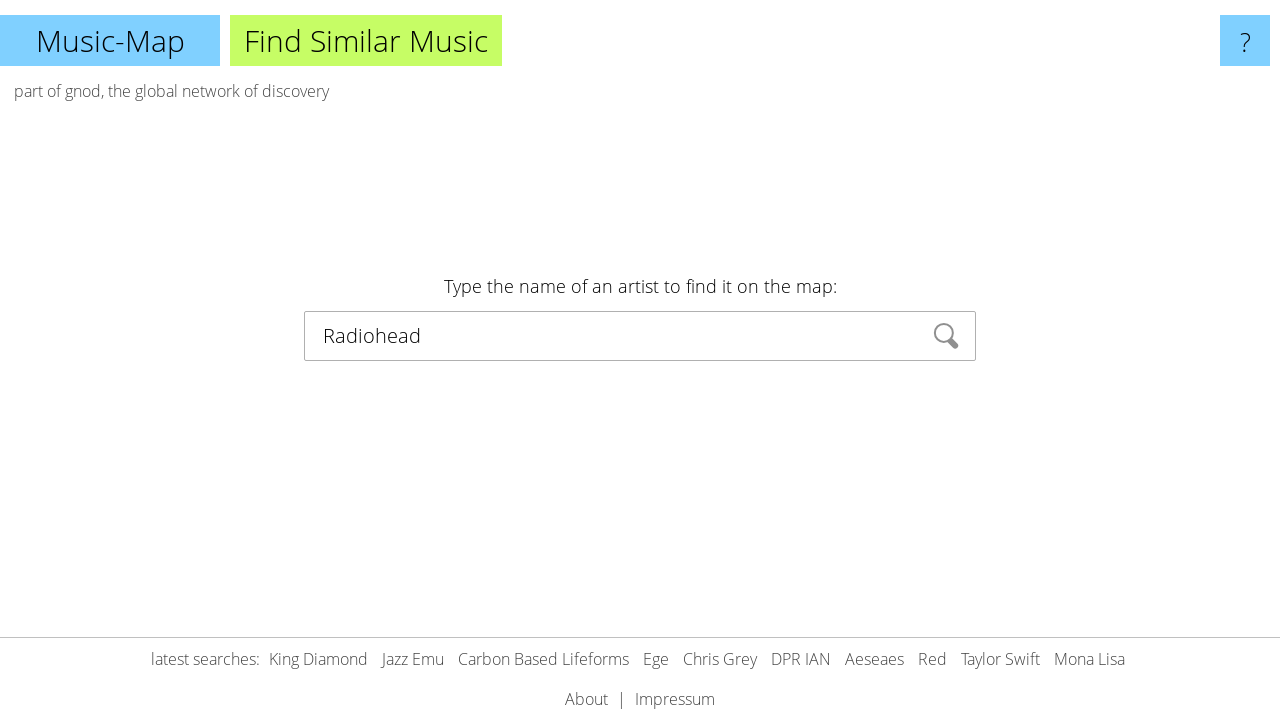

Clicked the search button to submit the search form at (946, 336) on #search_form button
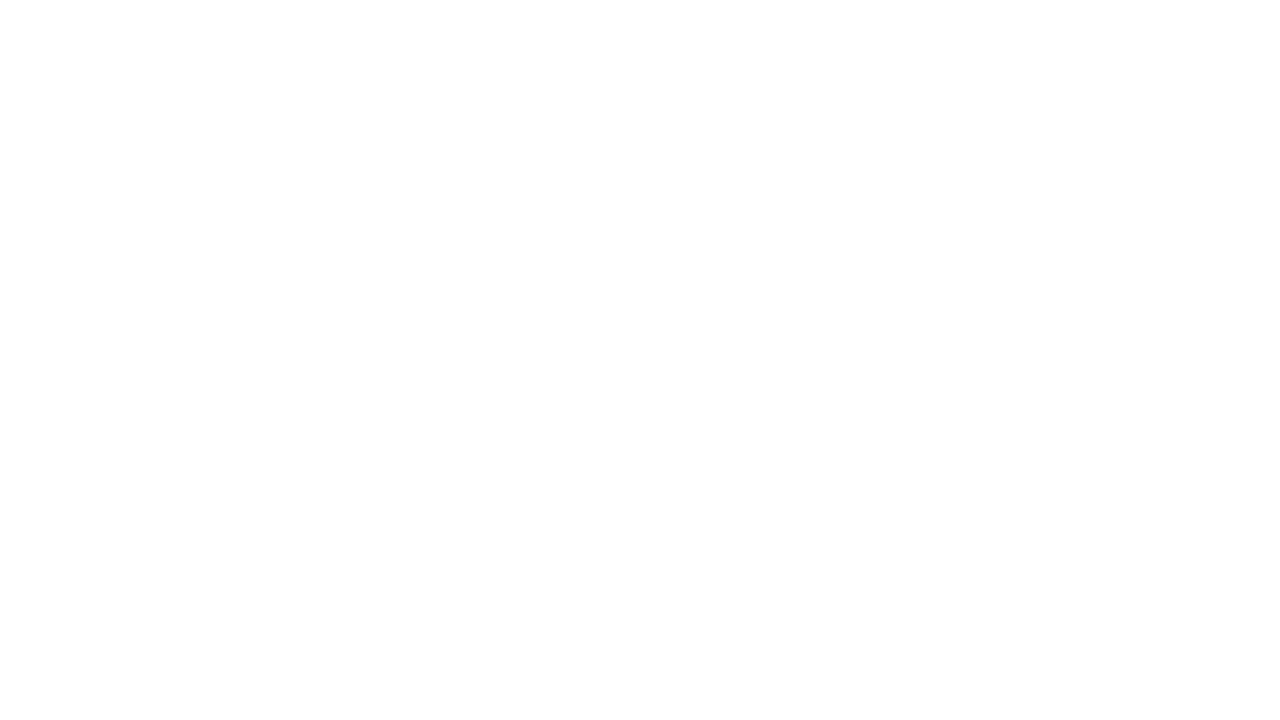

Search results page loaded successfully
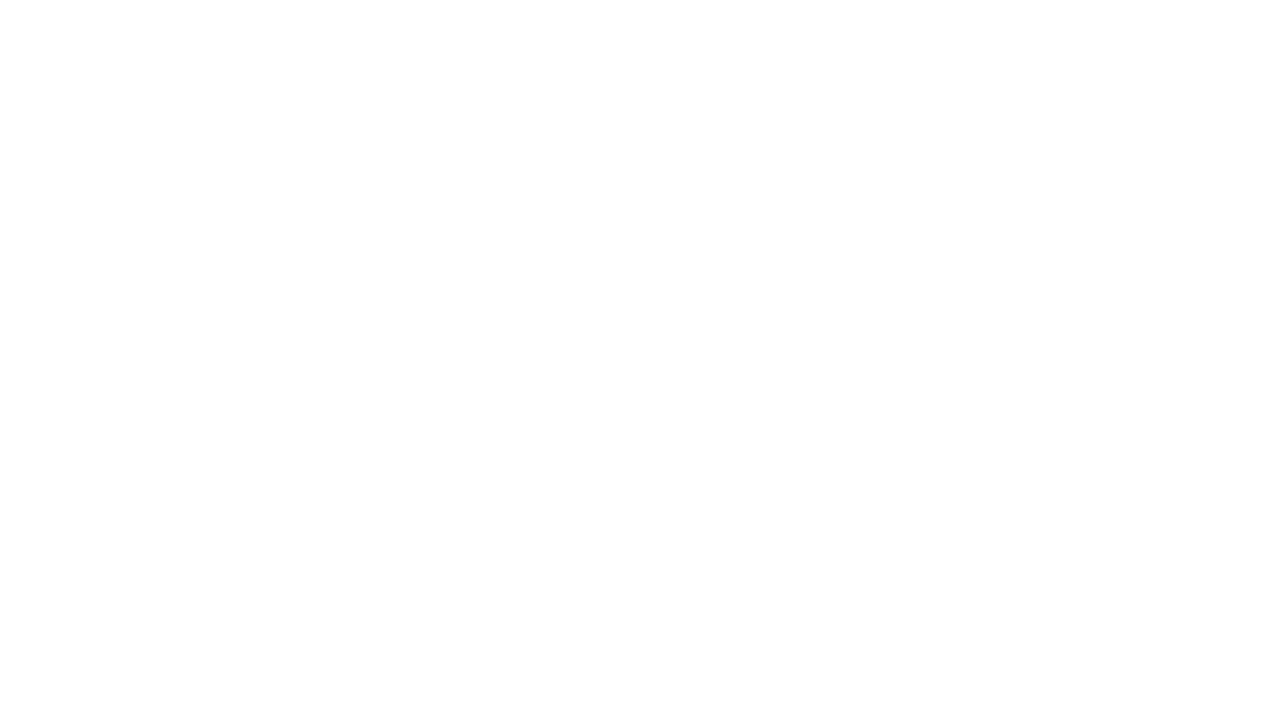

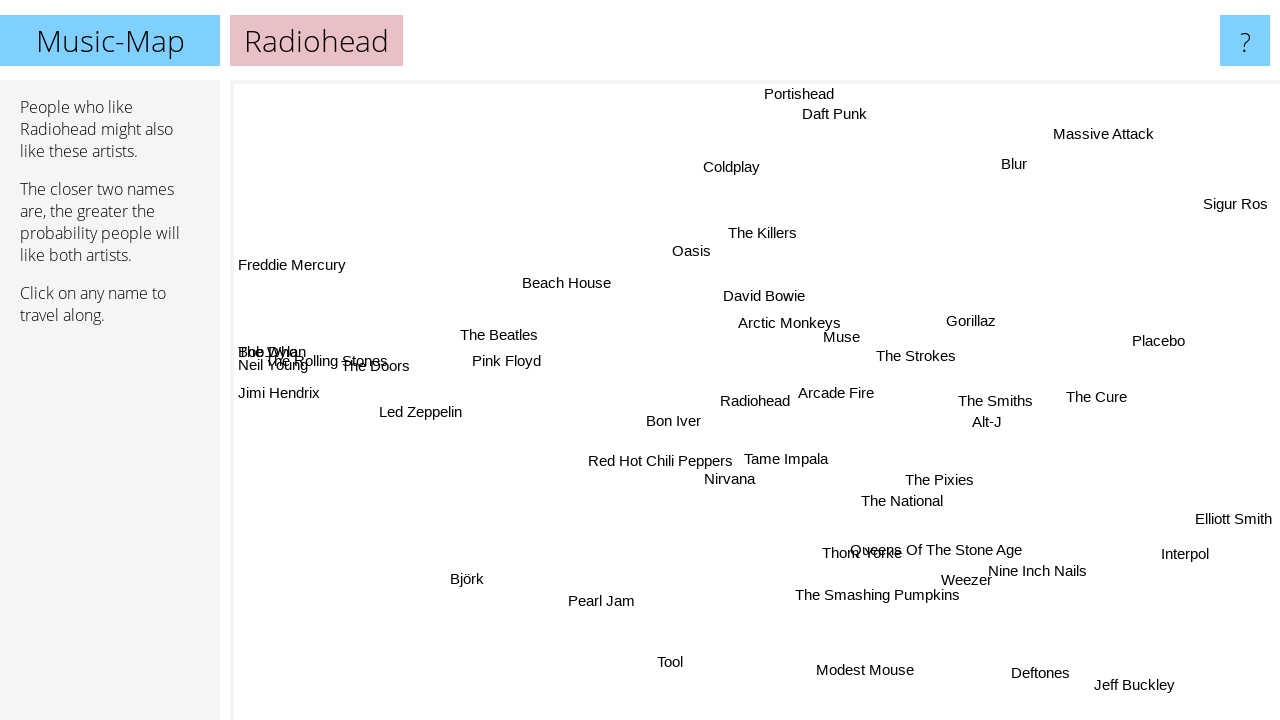